Tests marking all todo items as completed using the toggle-all checkbox

Starting URL: https://demo.playwright.dev/todomvc

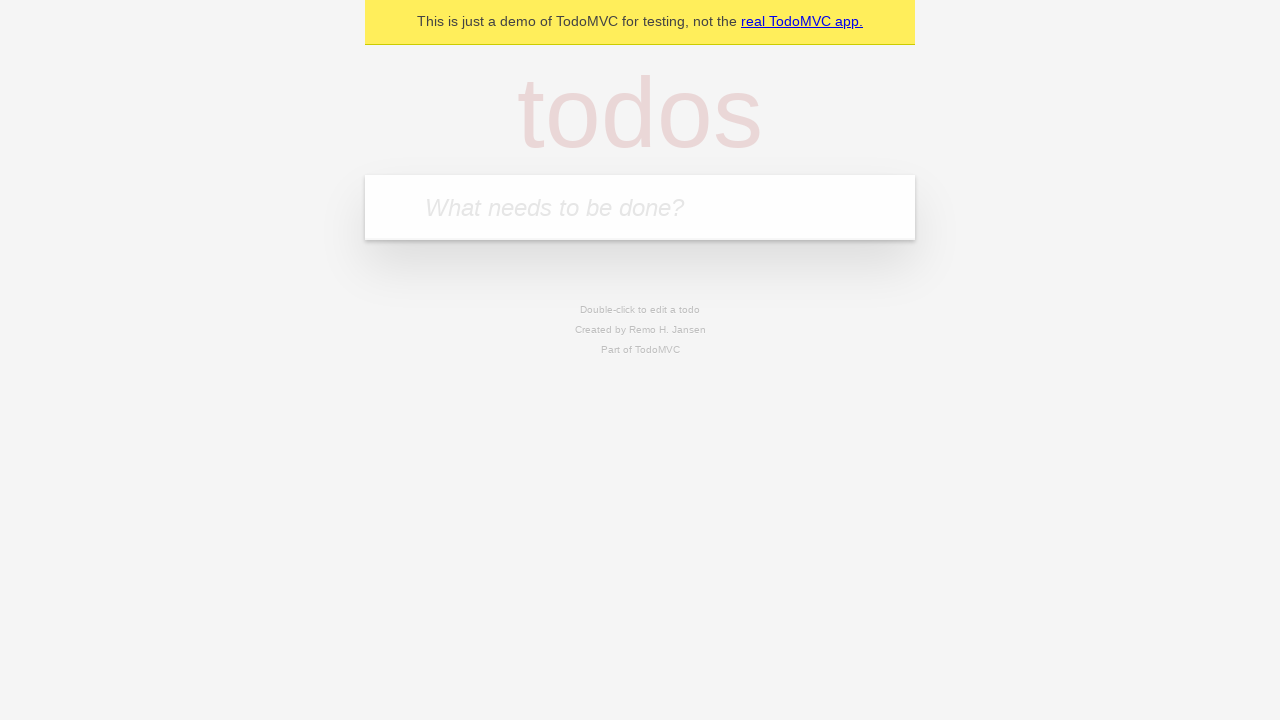

Filled new todo input with 'Write tests' on input.new-todo
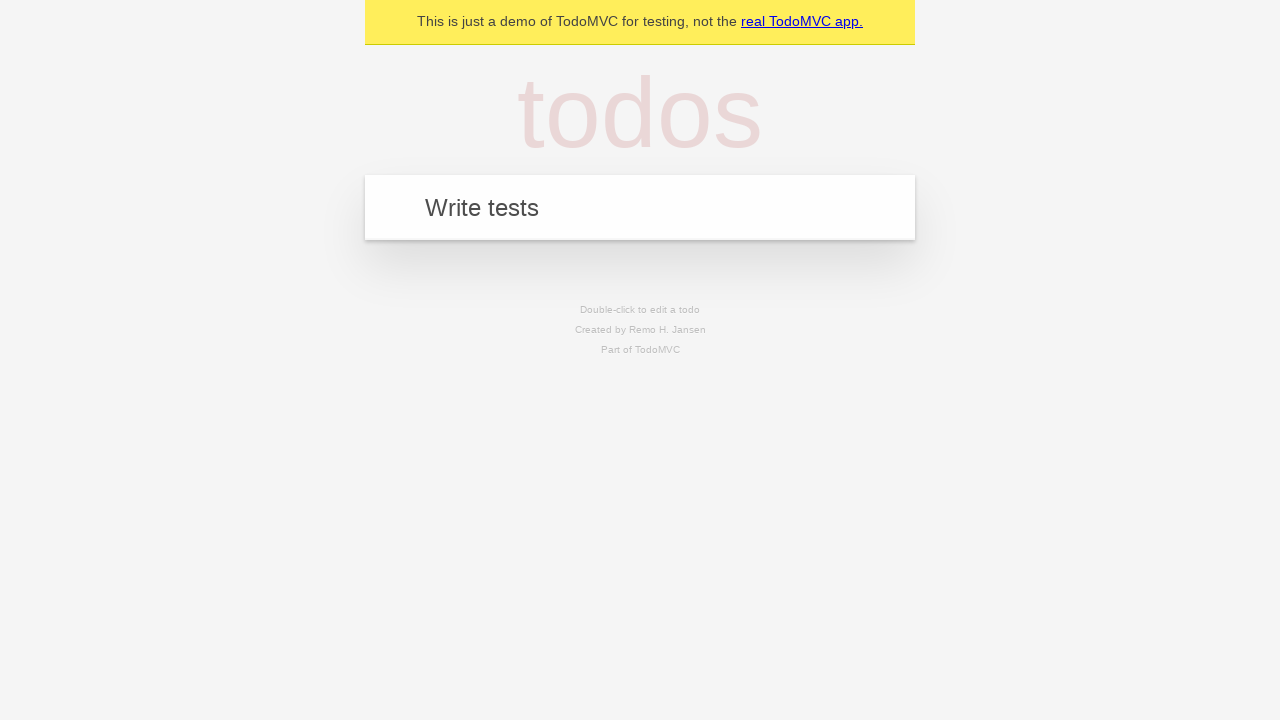

Pressed Enter to create todo item 'Write tests' on input.new-todo
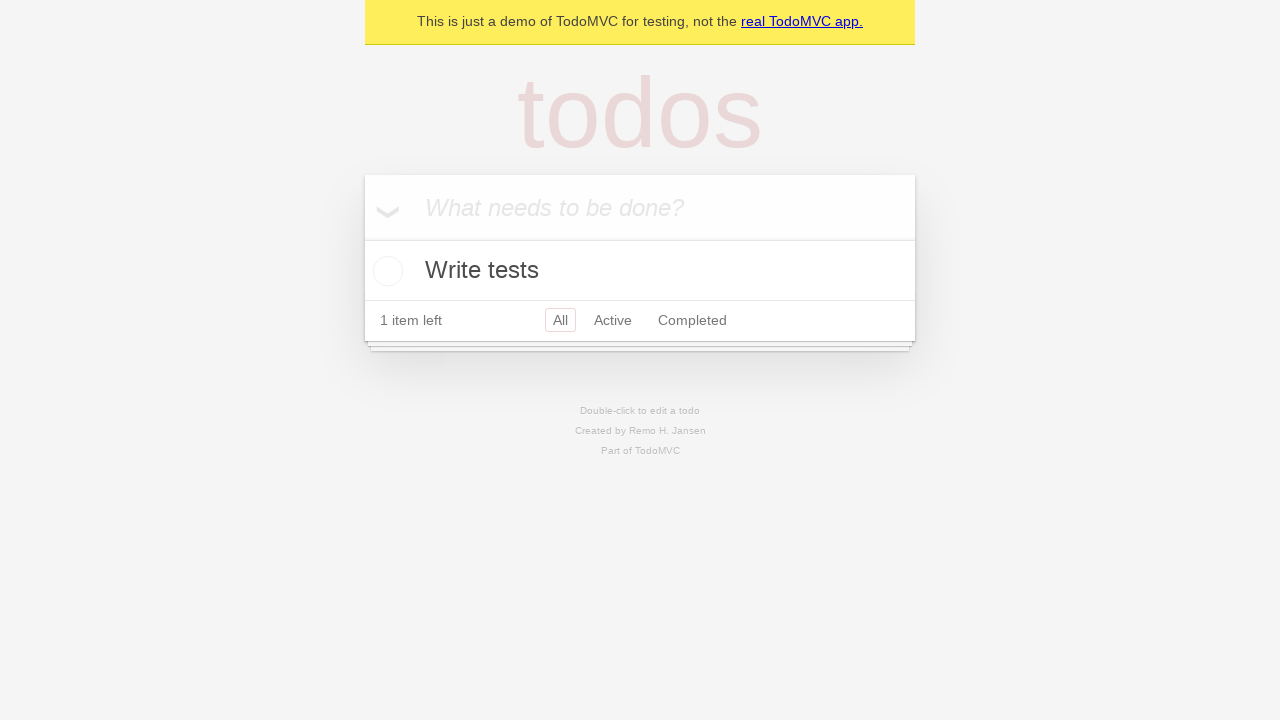

Filled new todo input with 'Fix bugs' on input.new-todo
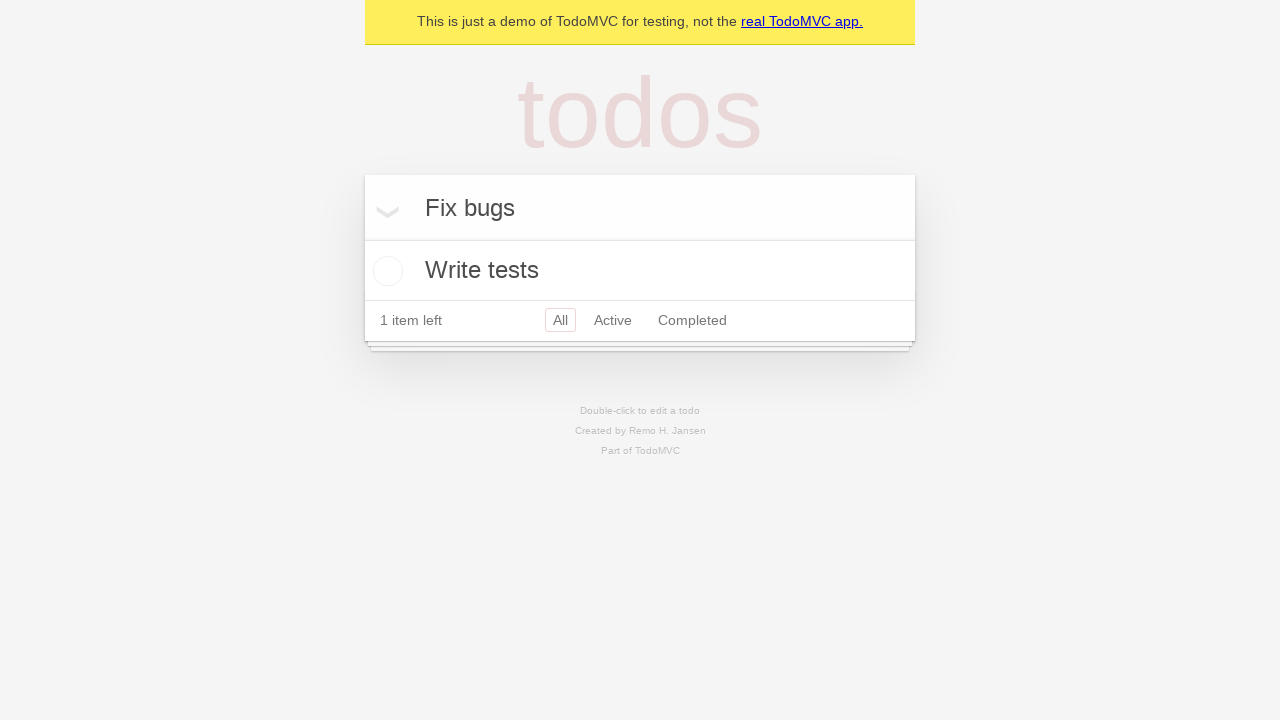

Pressed Enter to create todo item 'Fix bugs' on input.new-todo
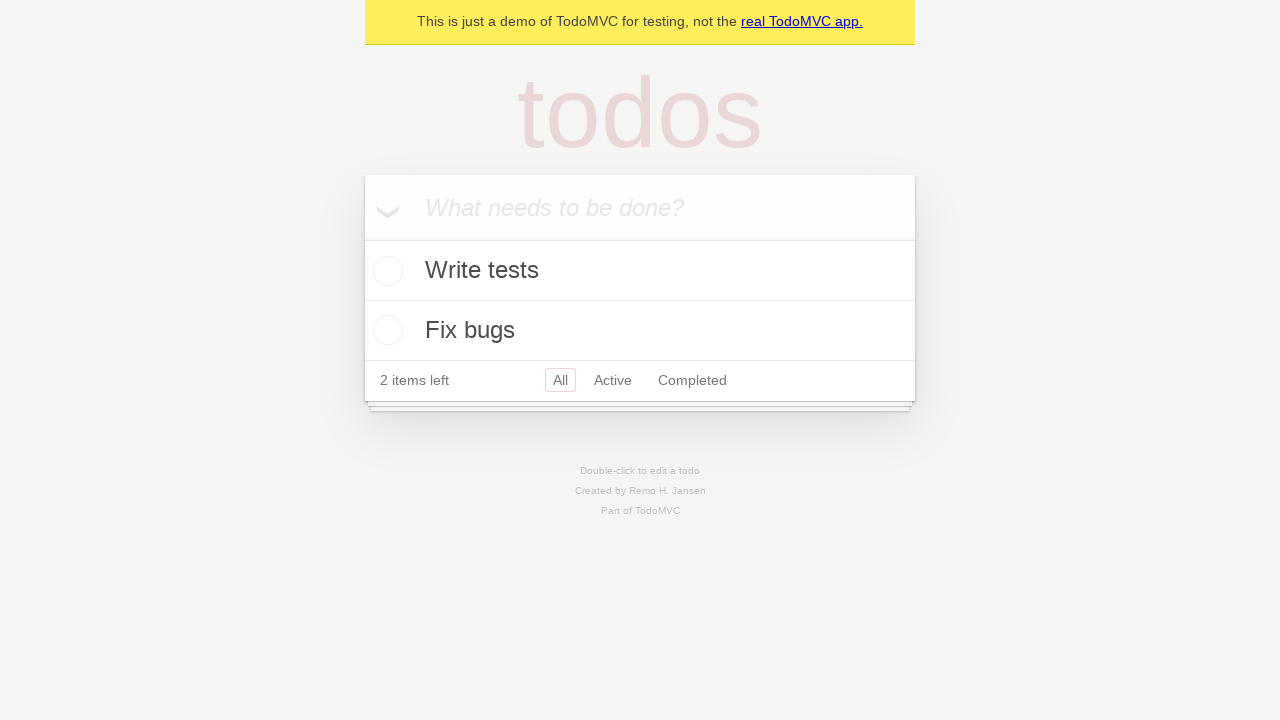

Filled new todo input with 'Deploy to production' on input.new-todo
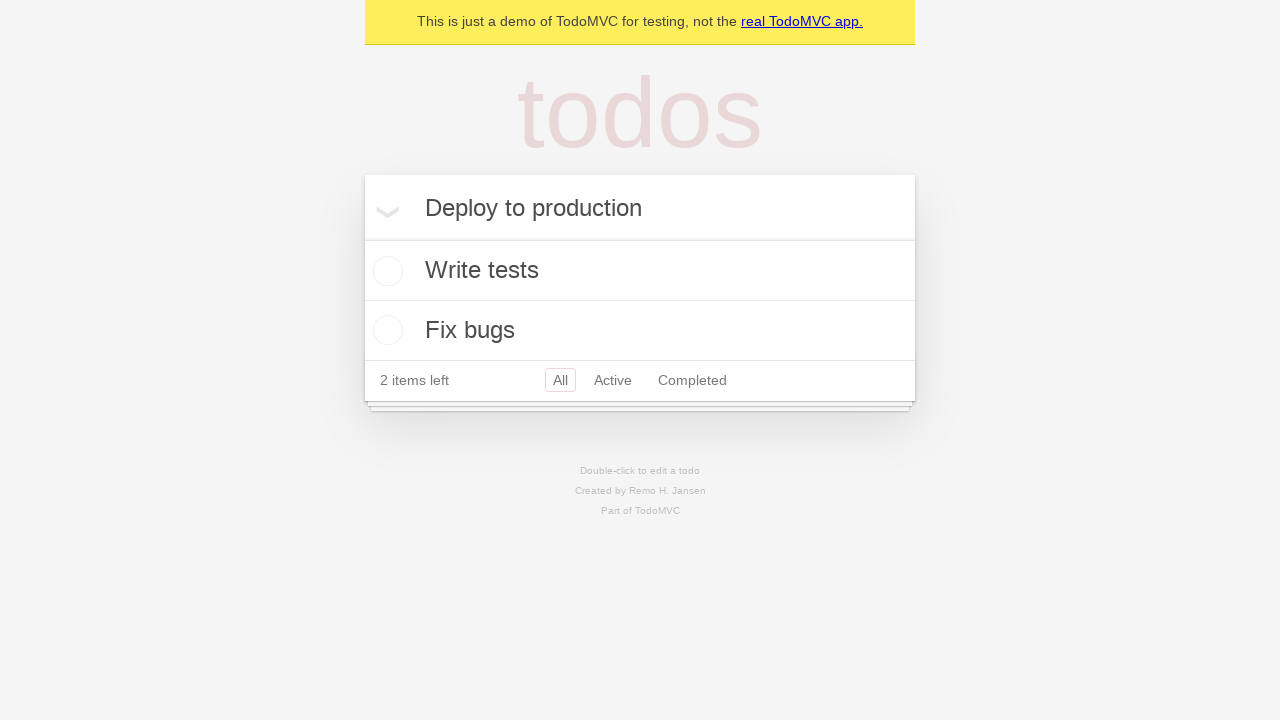

Pressed Enter to create todo item 'Deploy to production' on input.new-todo
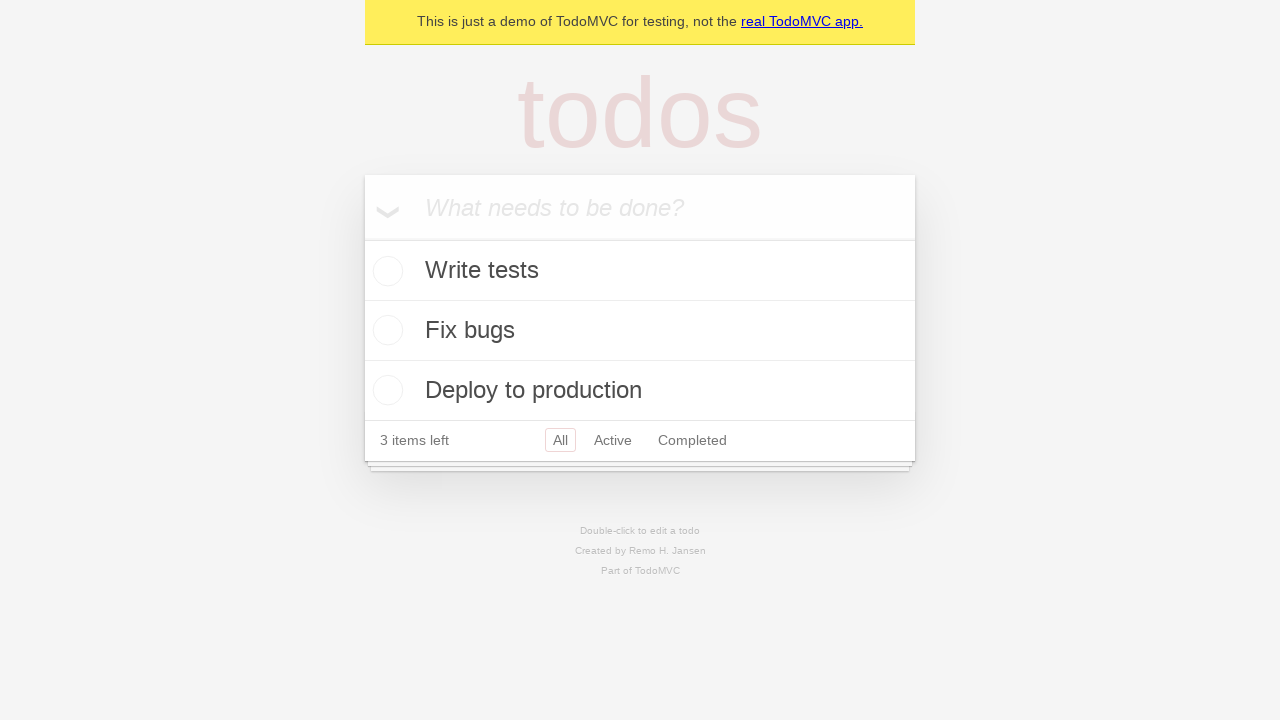

Clicked toggle-all checkbox to mark all items as completed at (362, 238) on input.toggle-all
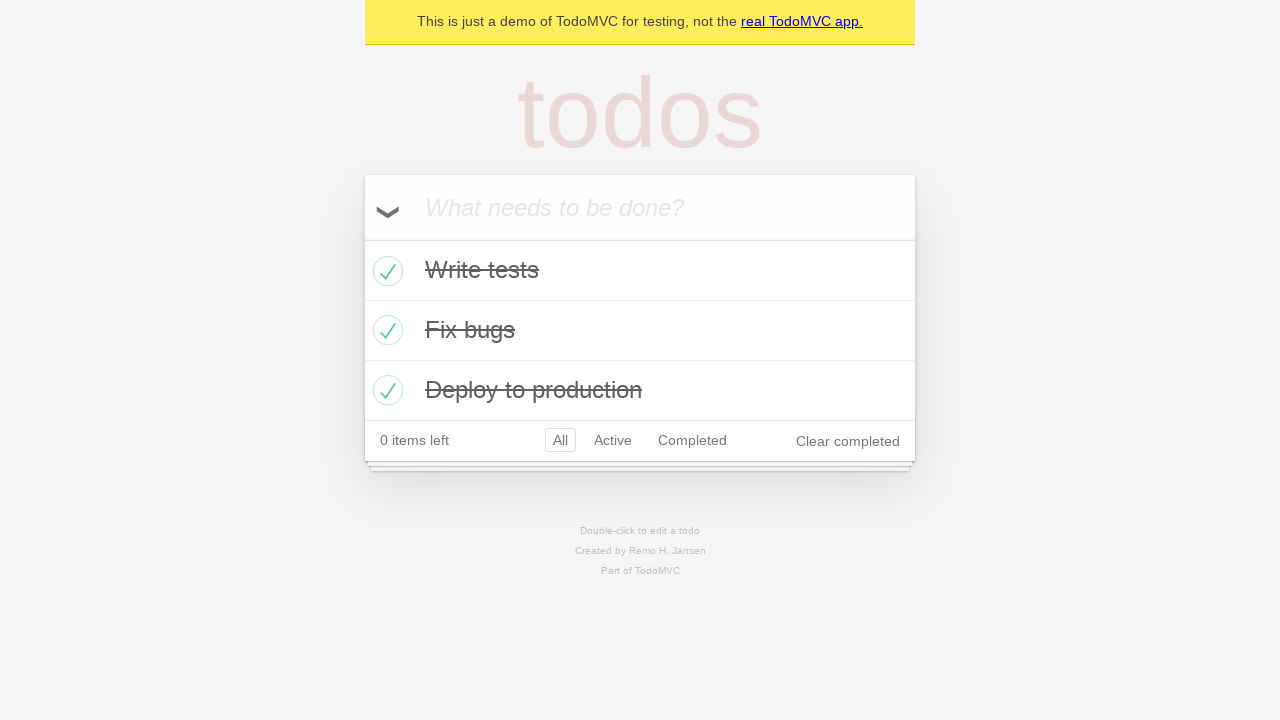

Clear completed button appeared on page
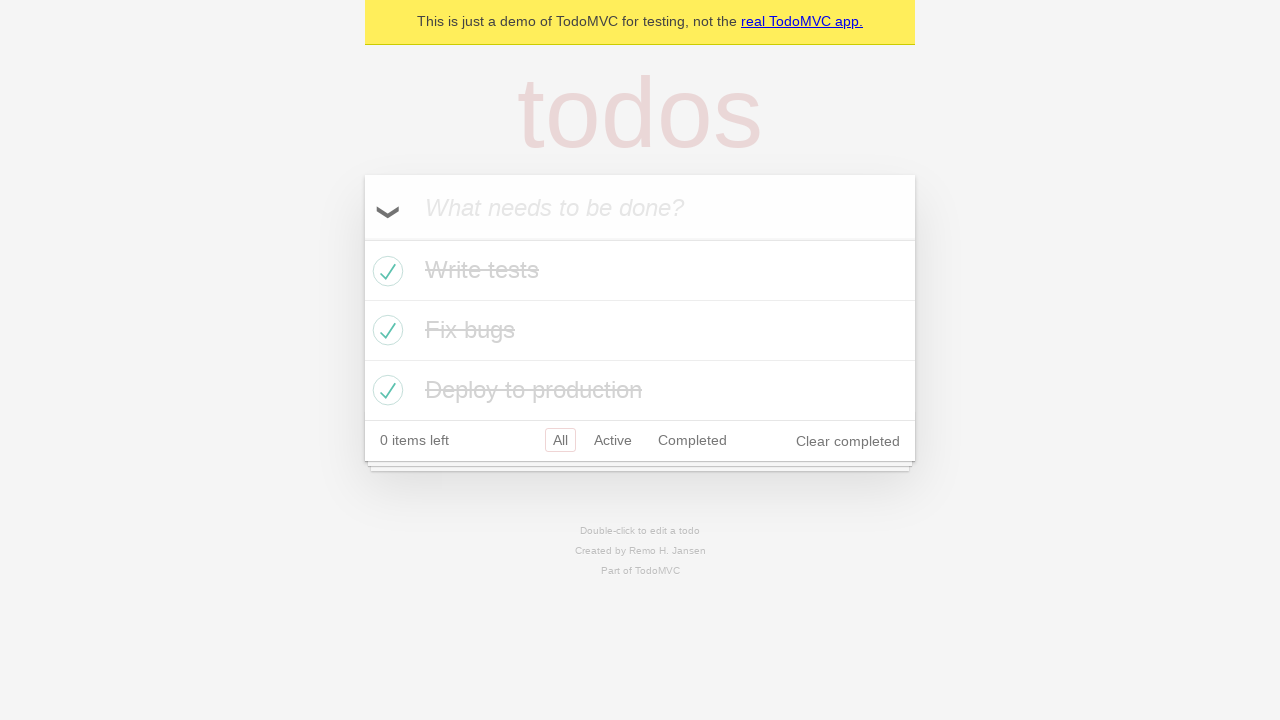

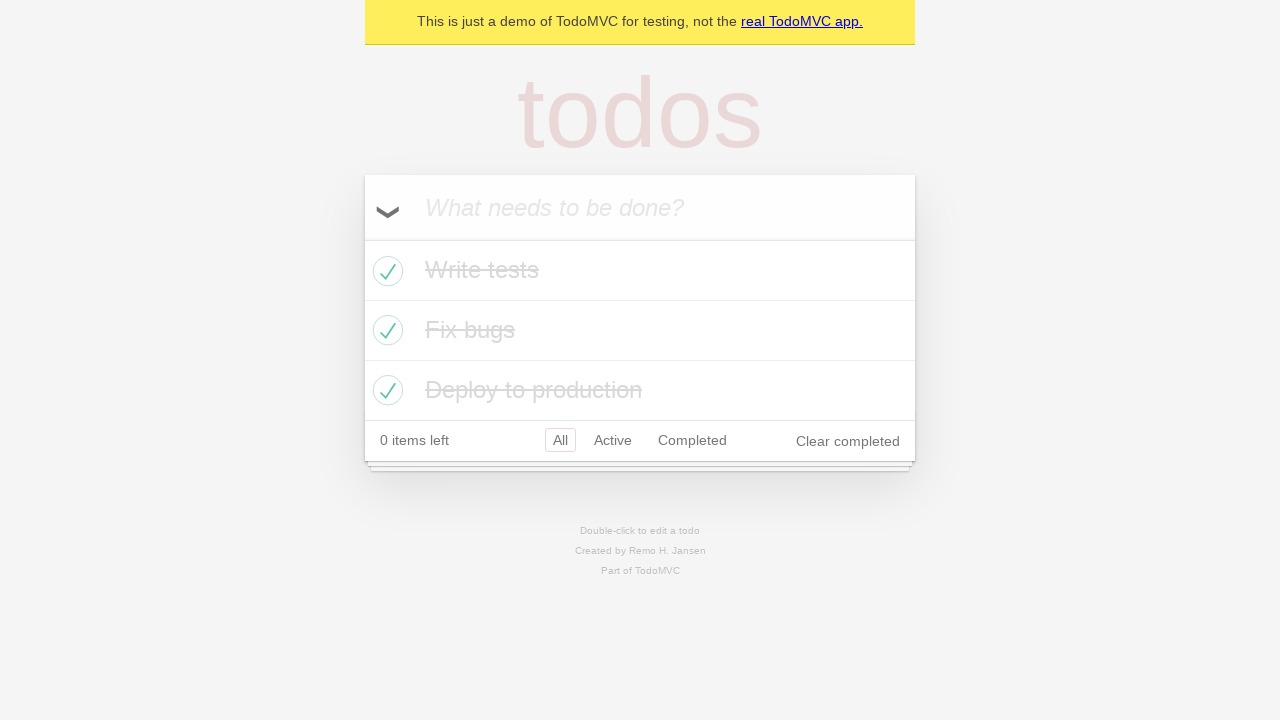